Tests that clicking the Resources button in the navbar shows the resources page with w3schools link

Starting URL: http://uitestingplayground.com/dynamictable

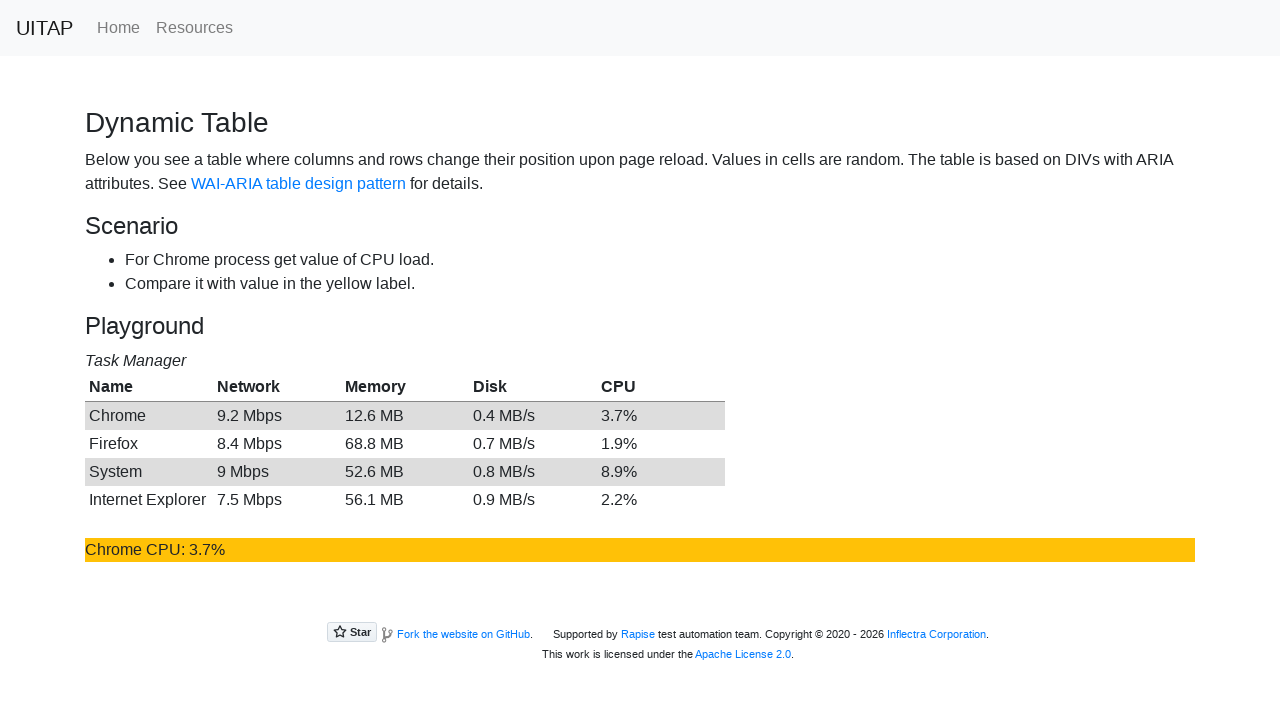

Clicked Resources button in navbar at (194, 28) on a.nav-link[href='/resources']
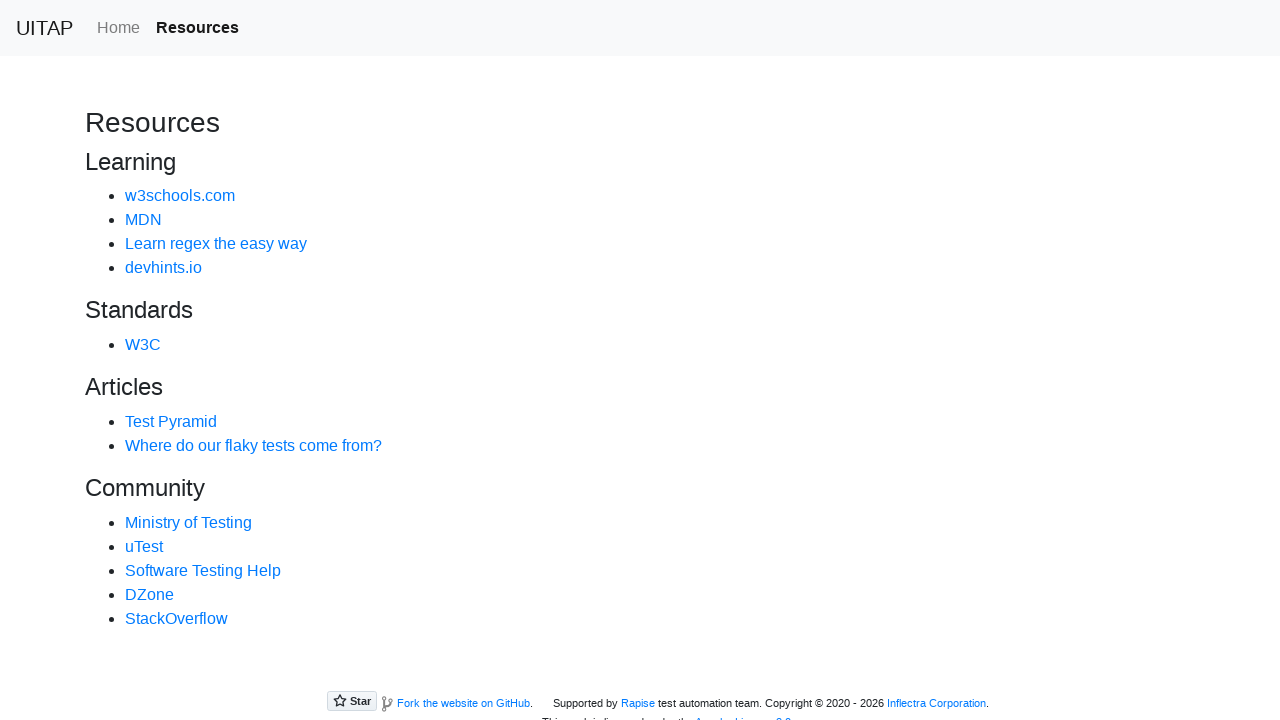

W3Schools link appeared on resources page
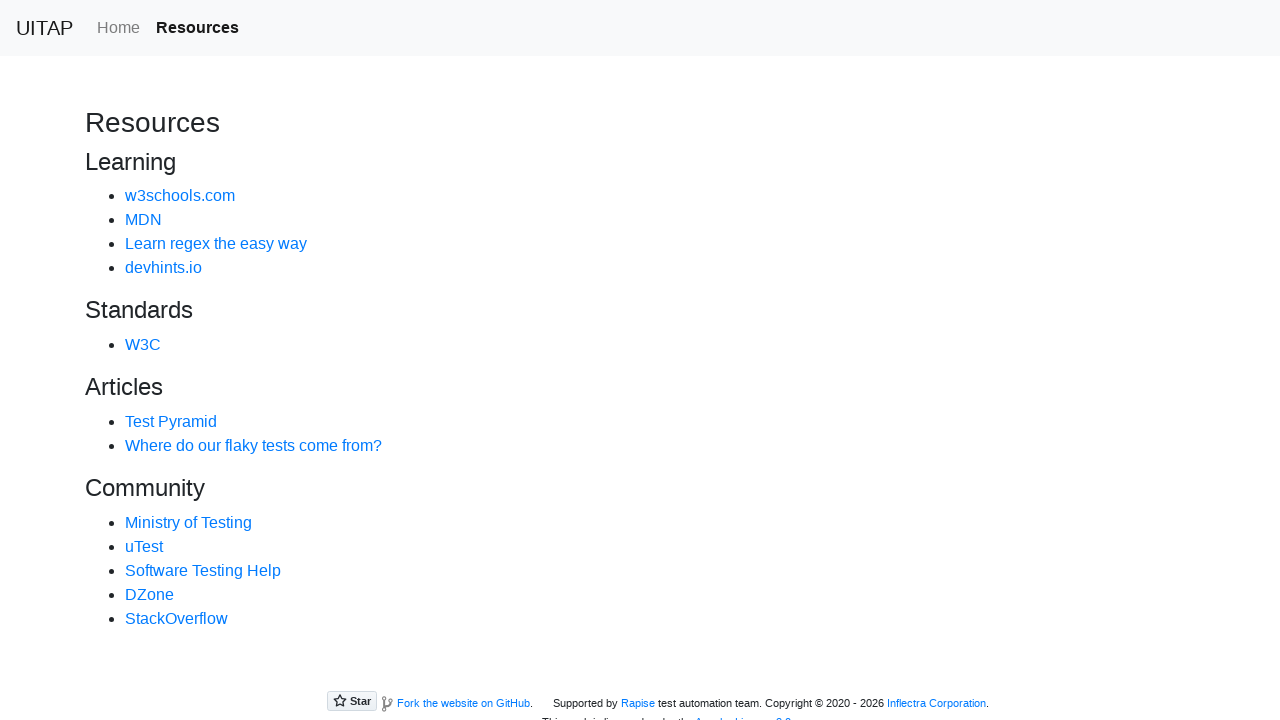

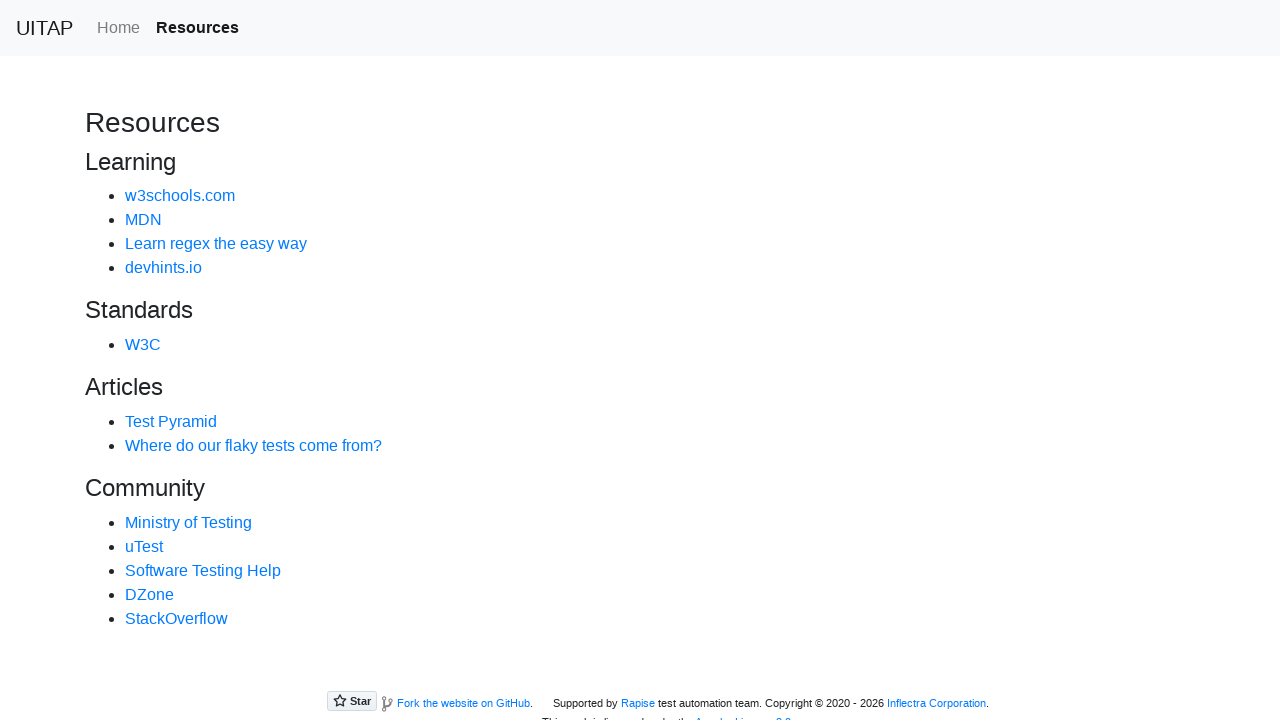